Tests browser navigation commands by visiting two pages and then using back, forward, and refresh functions

Starting URL: https://demo.nopcommerce.com/register

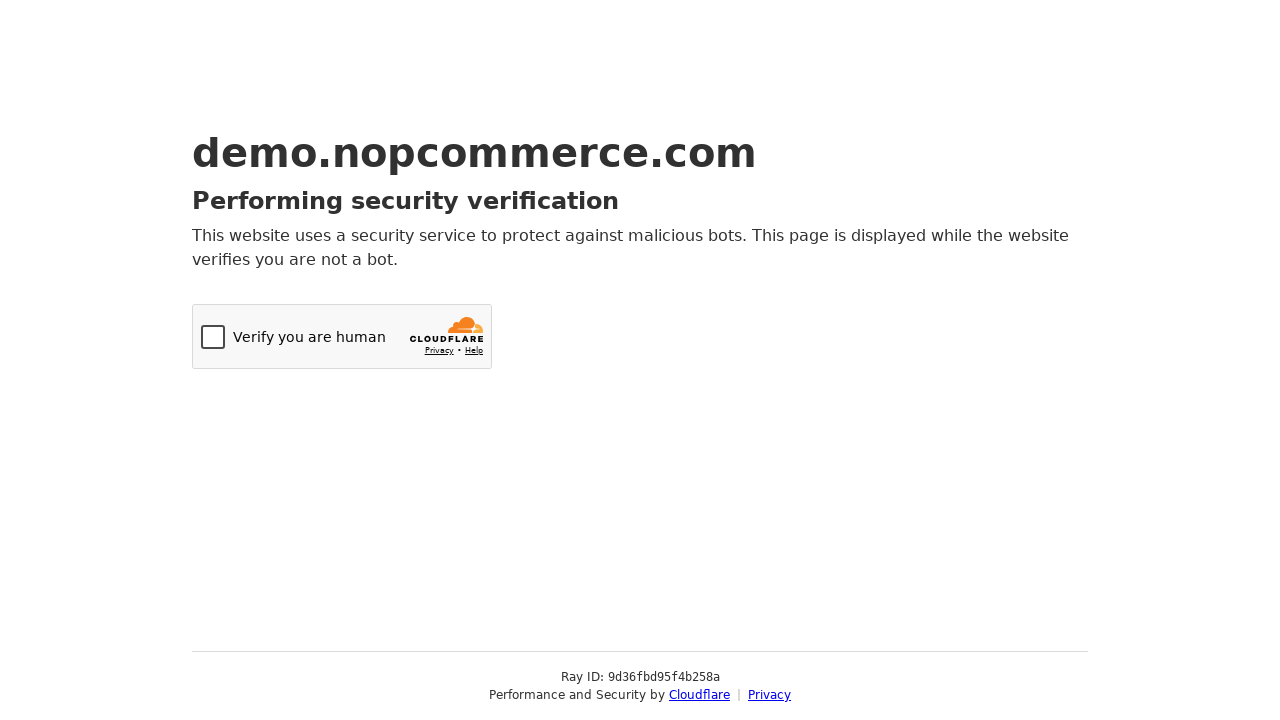

Navigated to https://demoqa.com/text-box
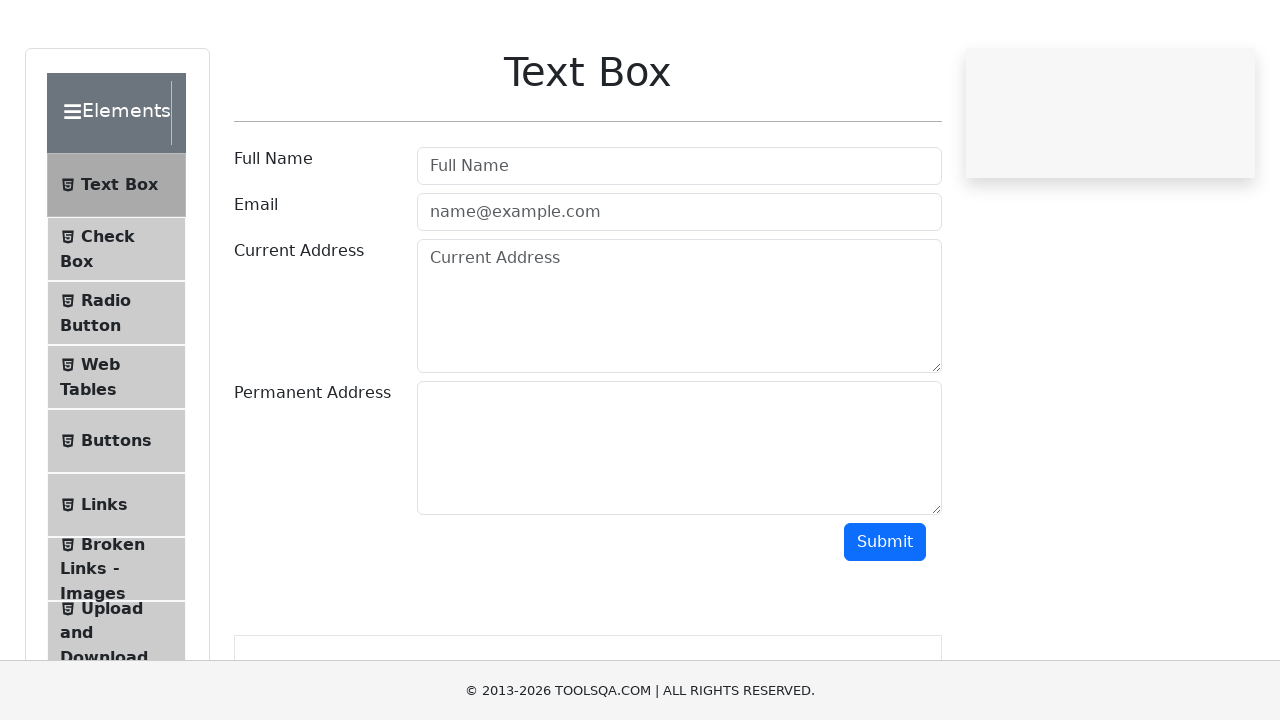

Navigated back to previous page (register page)
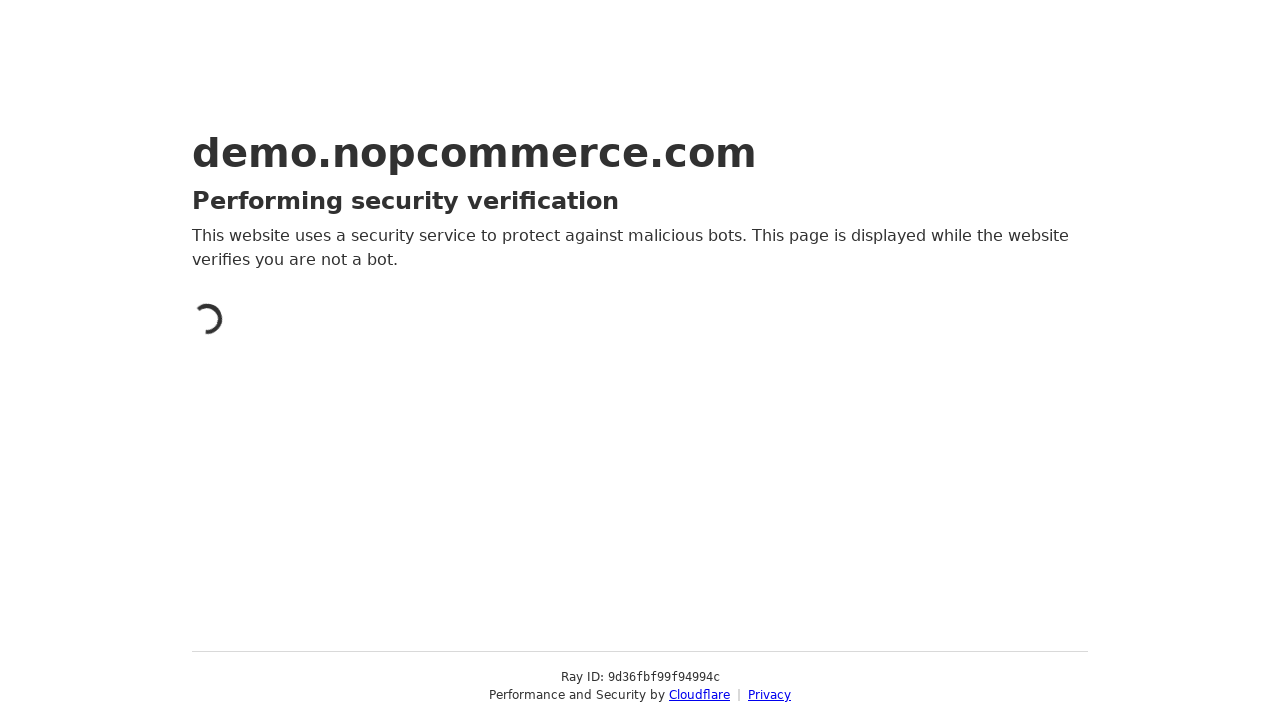

Navigated forward to text-box page
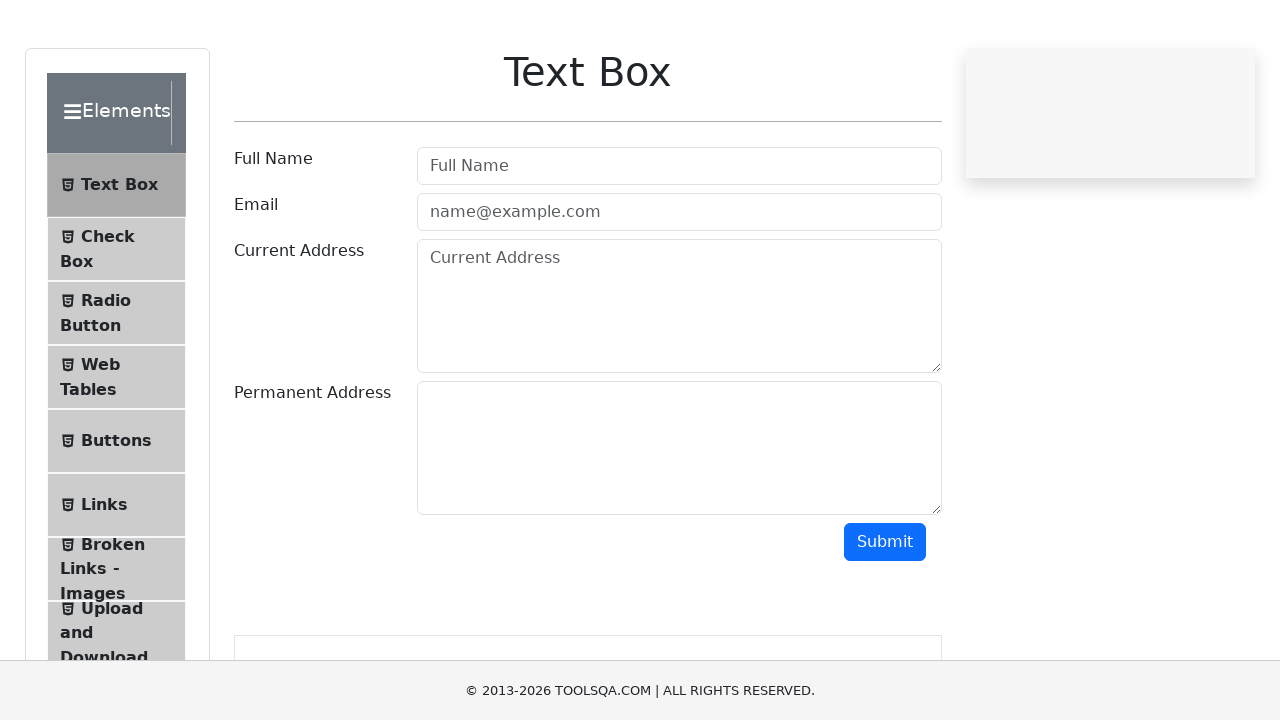

Refreshed the current page
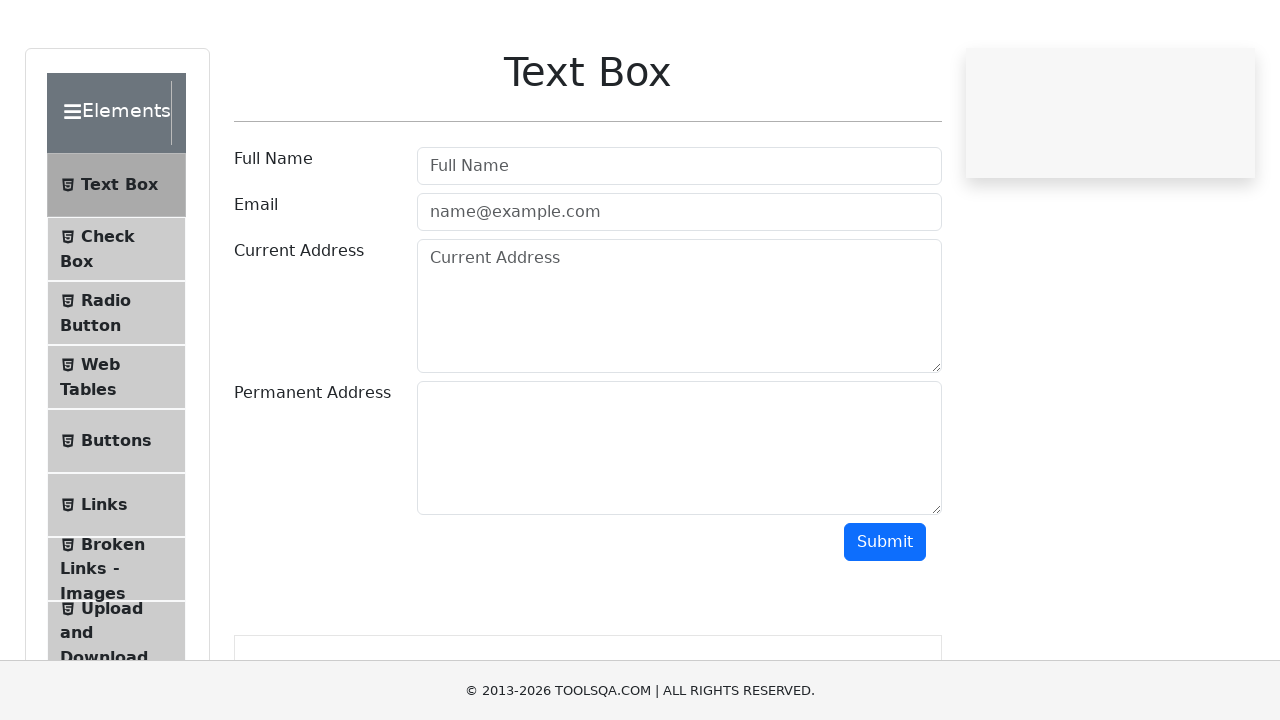

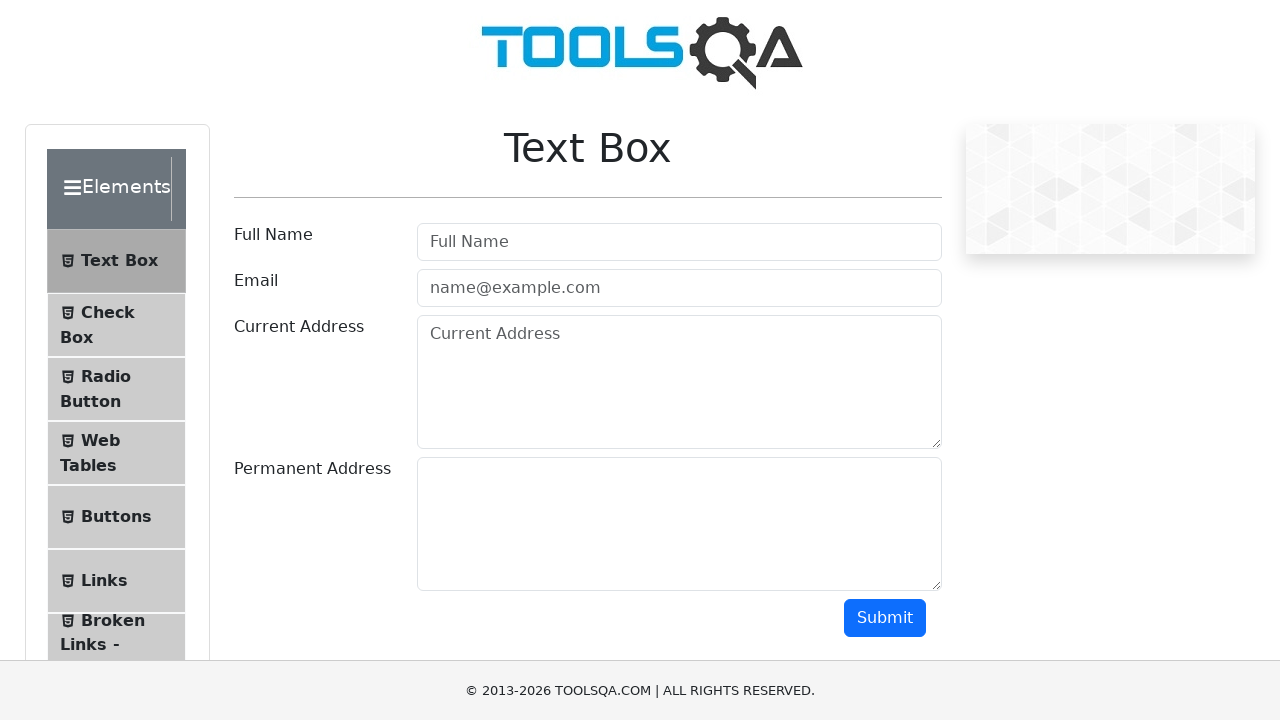